Navigates to Freshworks website and waits for footer links to be visible, verifying they are properly loaded

Starting URL: https://www.freshworks.com/

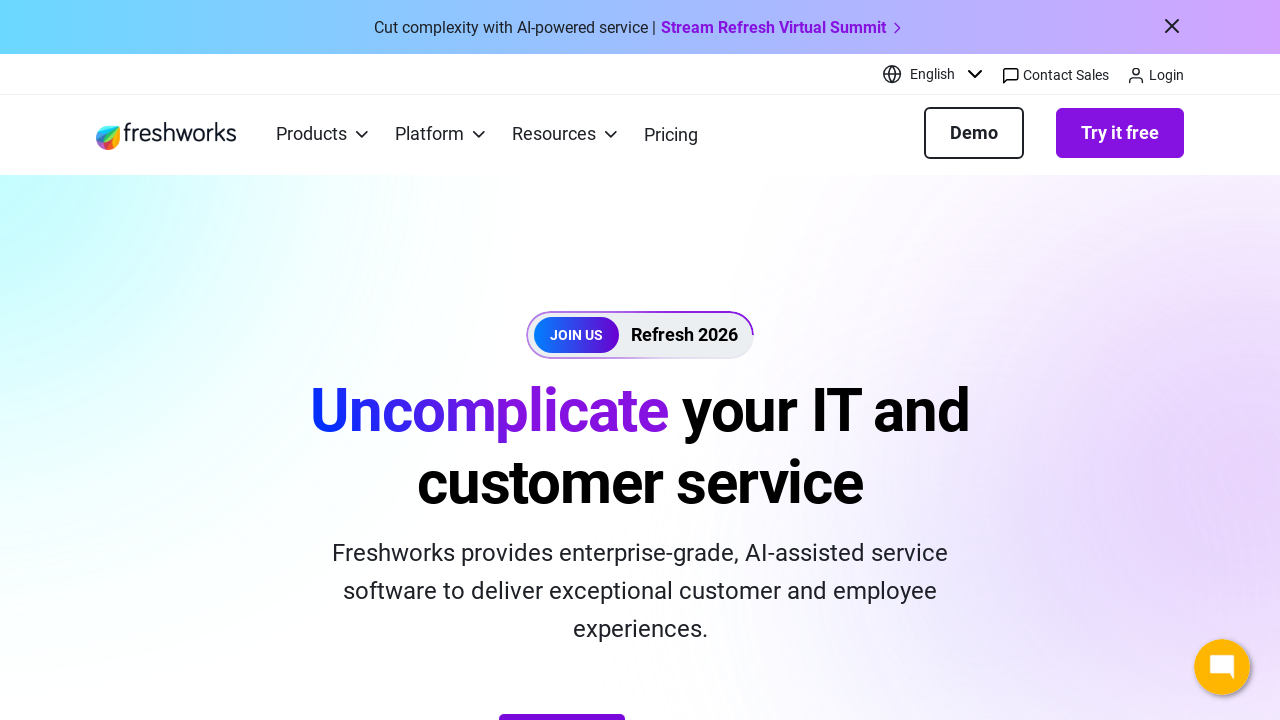

Navigated to Freshworks website
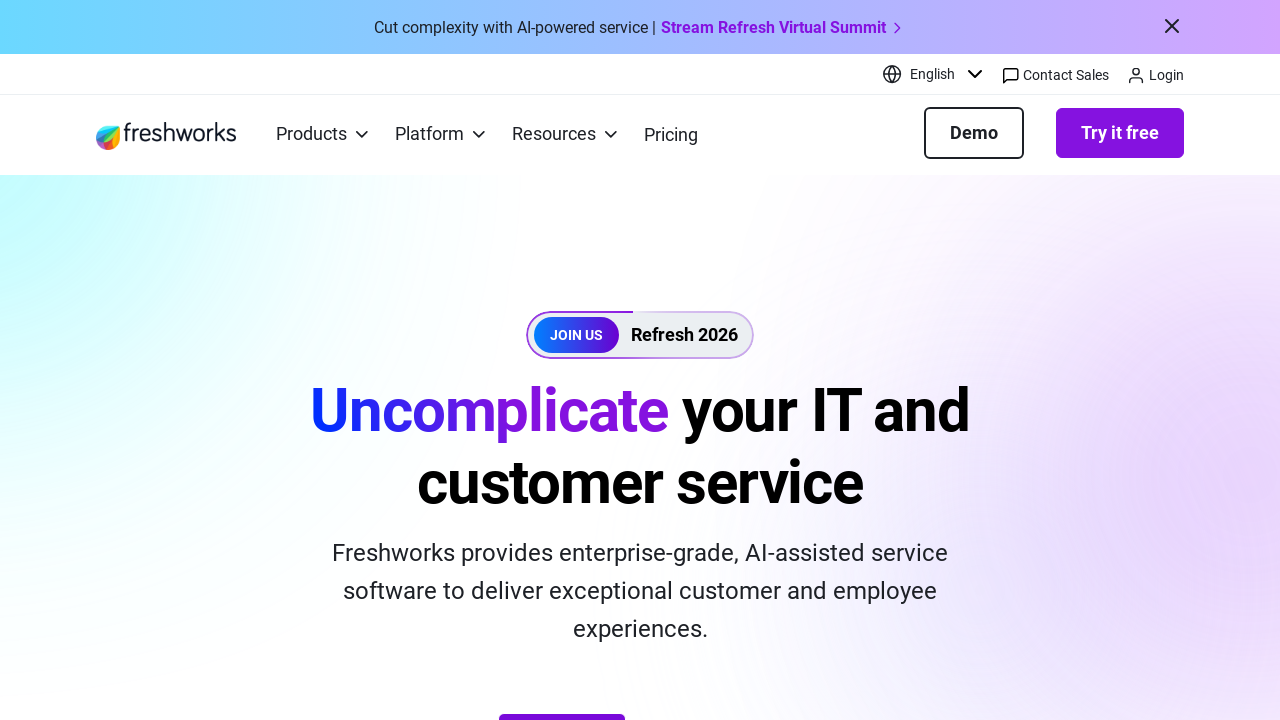

Footer links became visible and are loaded
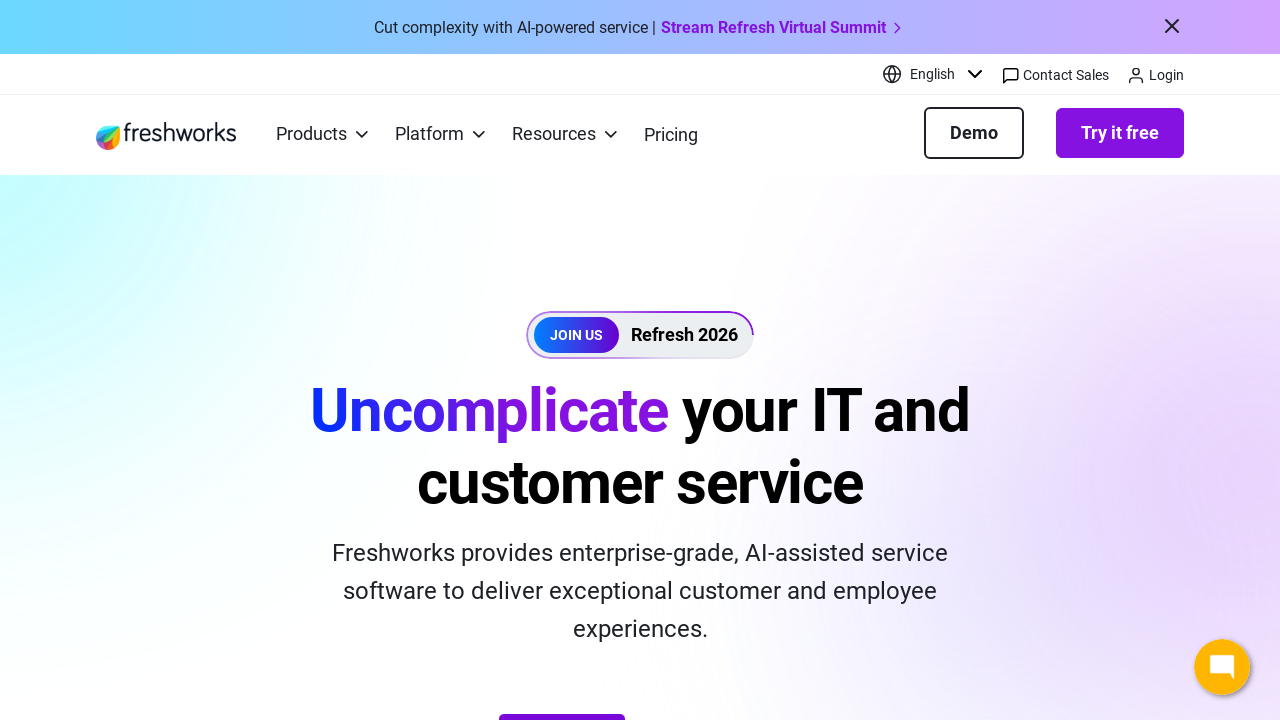

Found 45 footer links
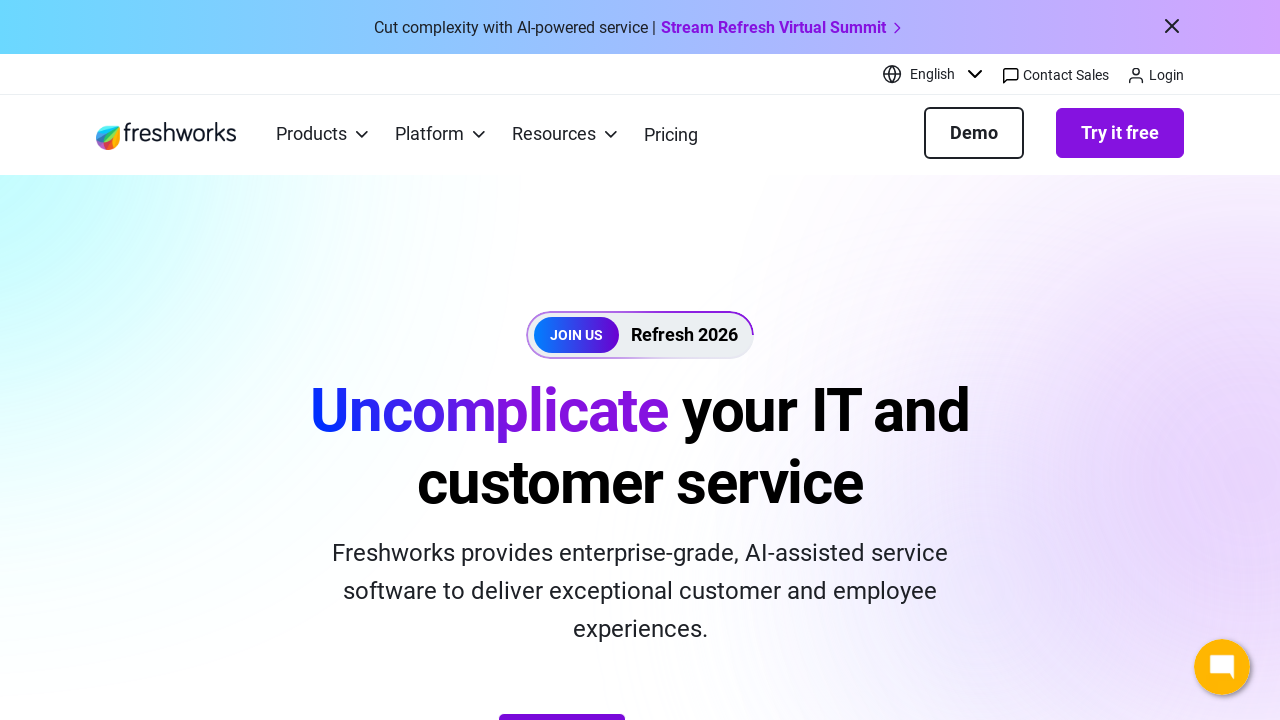

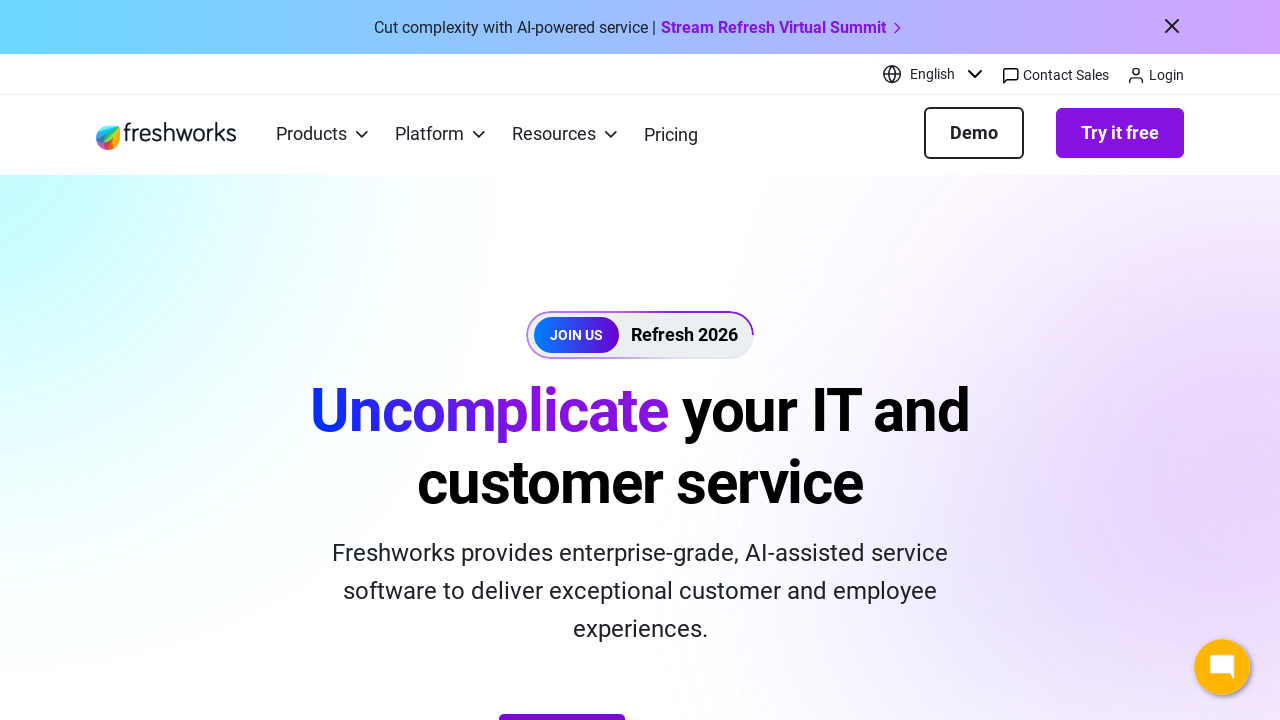